Tests clicking on a collapsible section to reveal a hidden link, then clicking that link to navigate to the about page

Starting URL: https://eviltester.github.io/synchole/collapseable.html

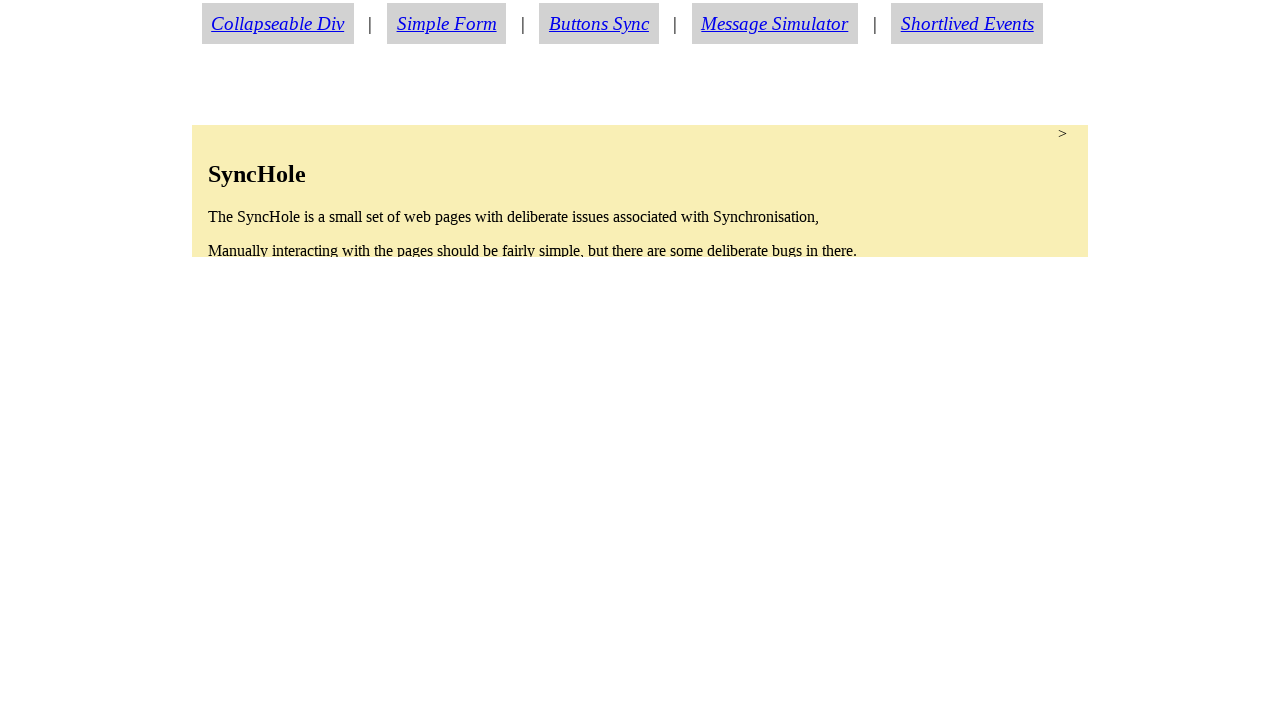

Clicked collapsible section to expand it at (640, 191) on section.condense
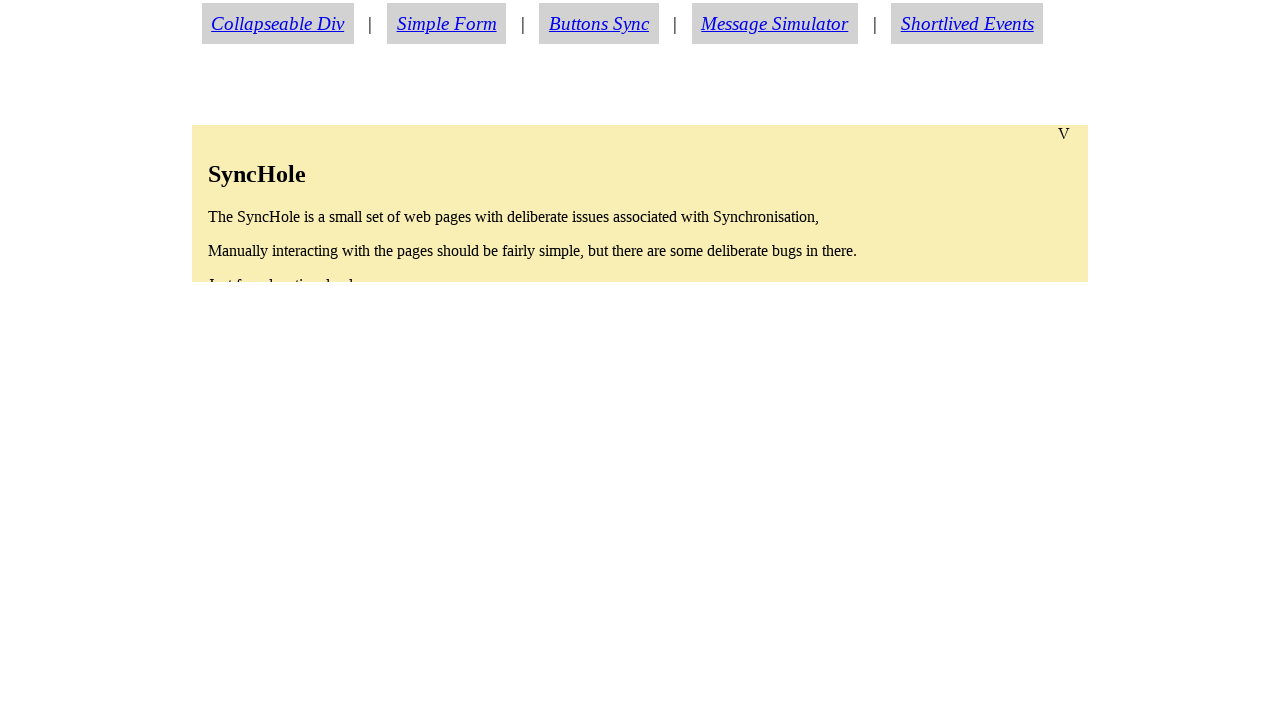

About link became visible after section expansion
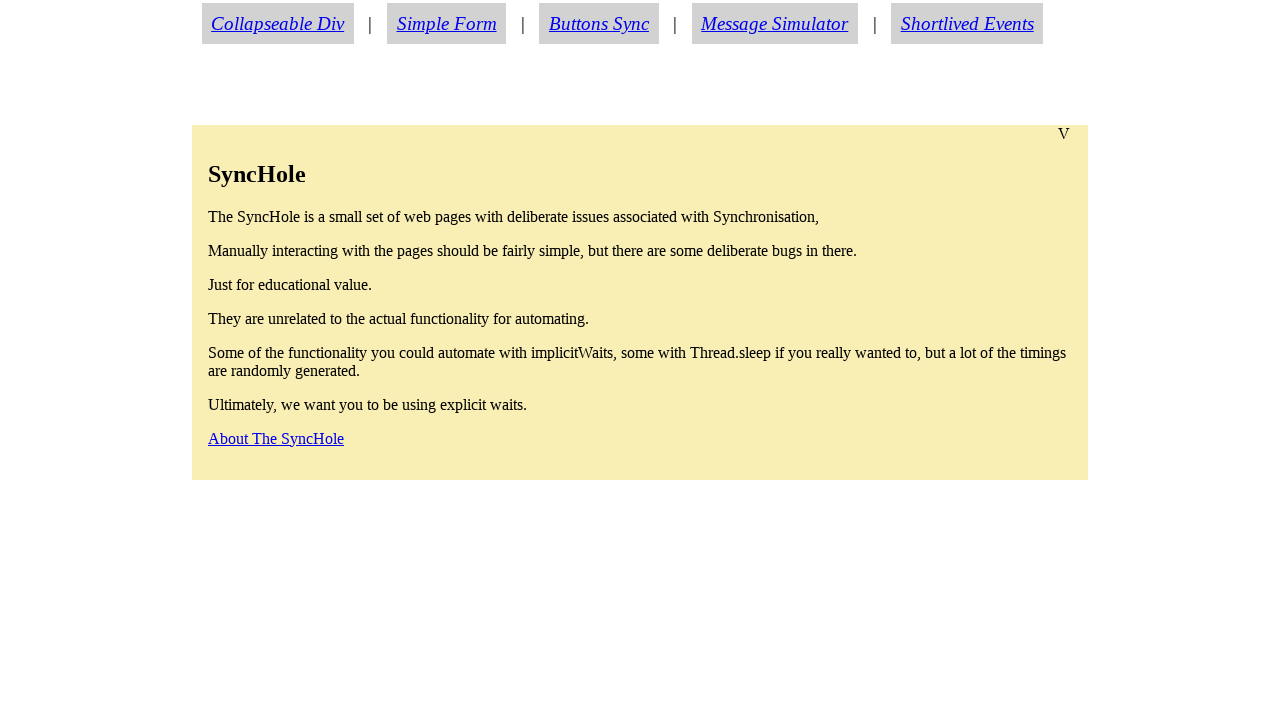

Clicked the about link at (276, 438) on a#aboutlink
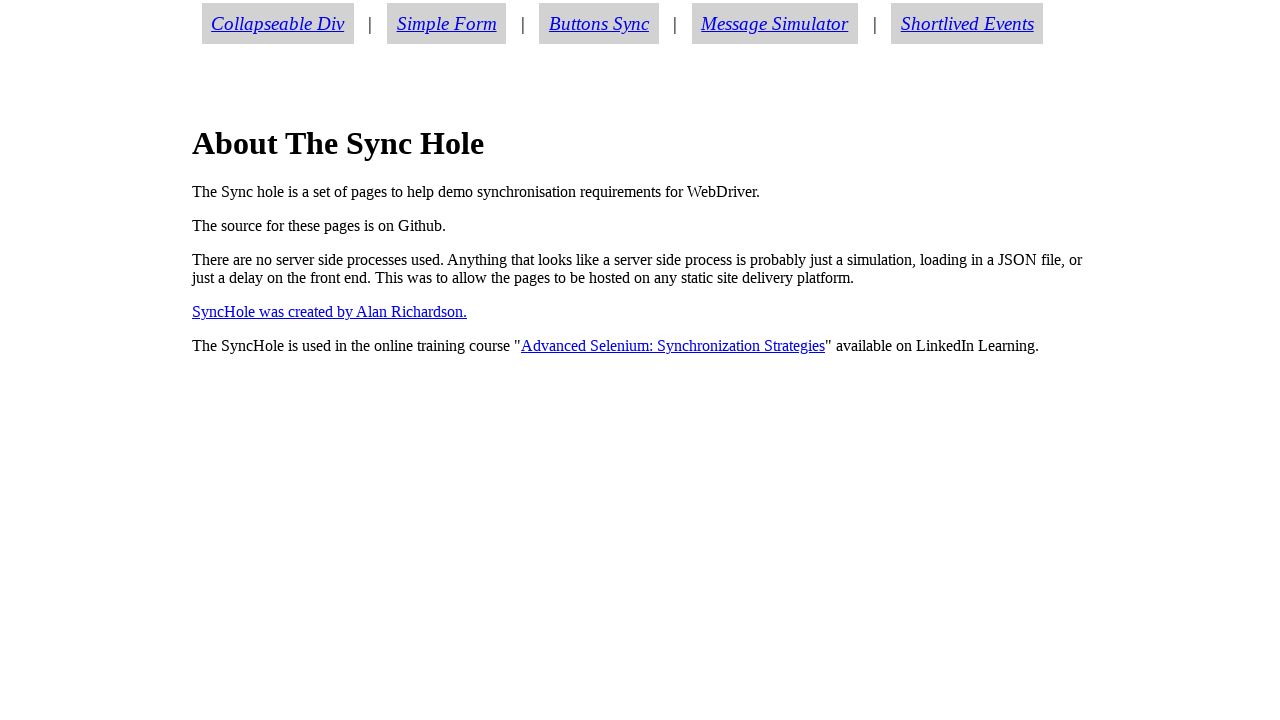

Successfully navigated to about.html page
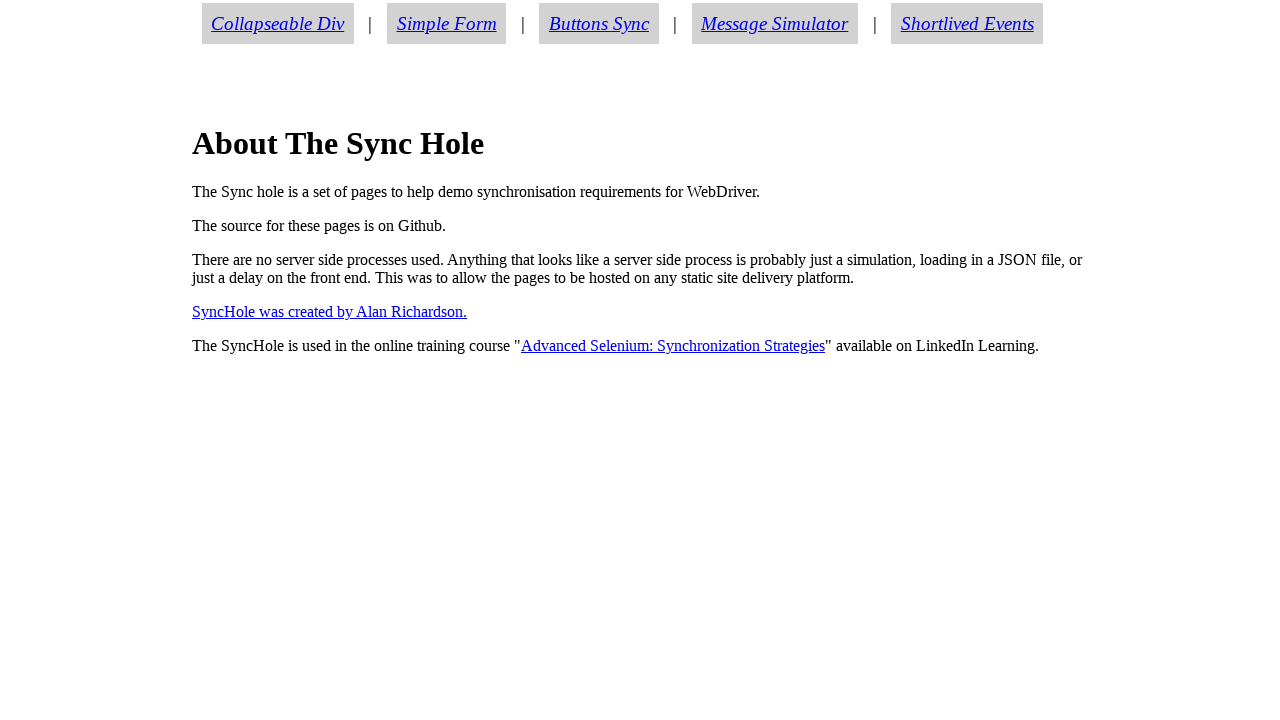

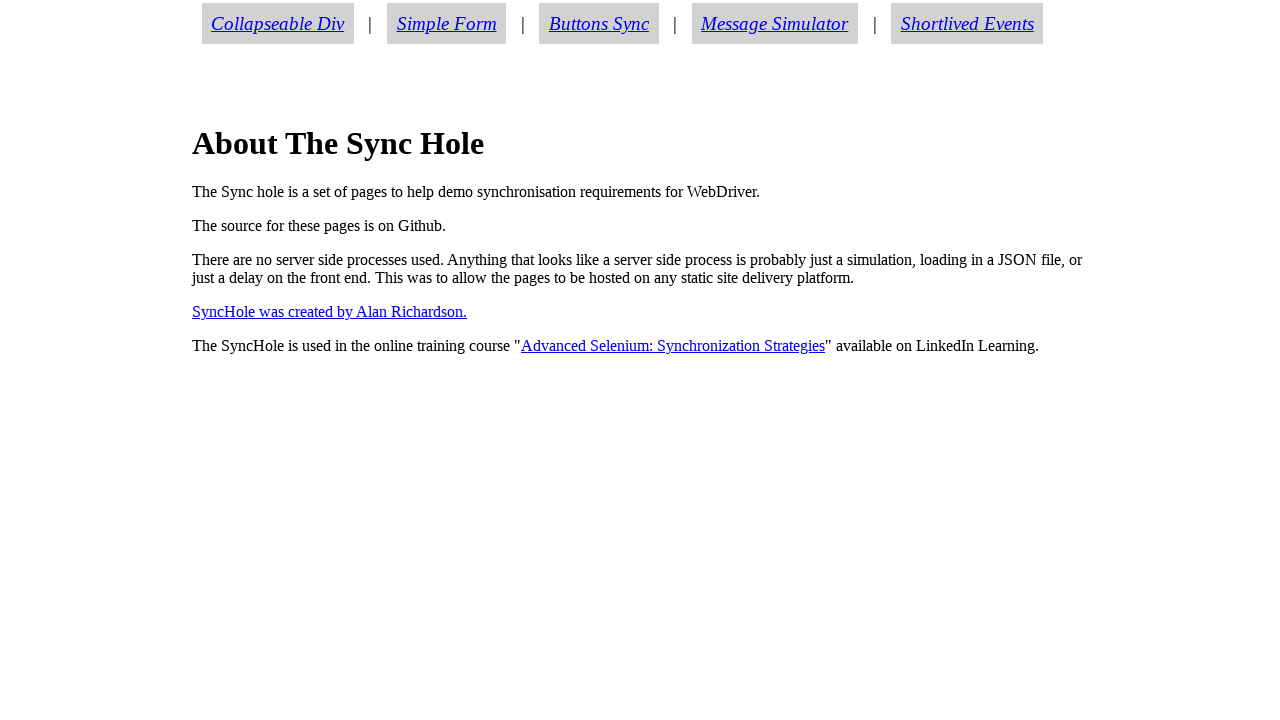